Tests a signup form by filling first name, last name, and email fields, then submitting the form

Starting URL: http://secure-retreat-92358.herokuapp.com/

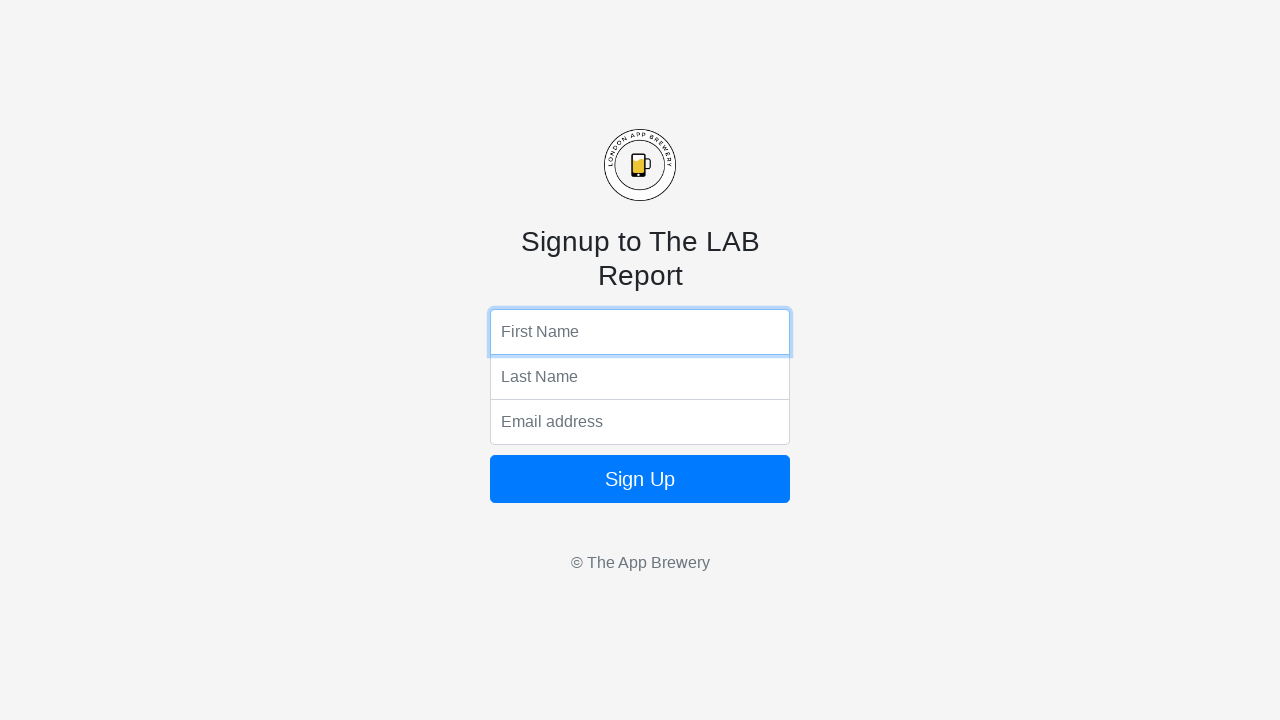

Filled first name field with 'Bharath' on input[name='fName']
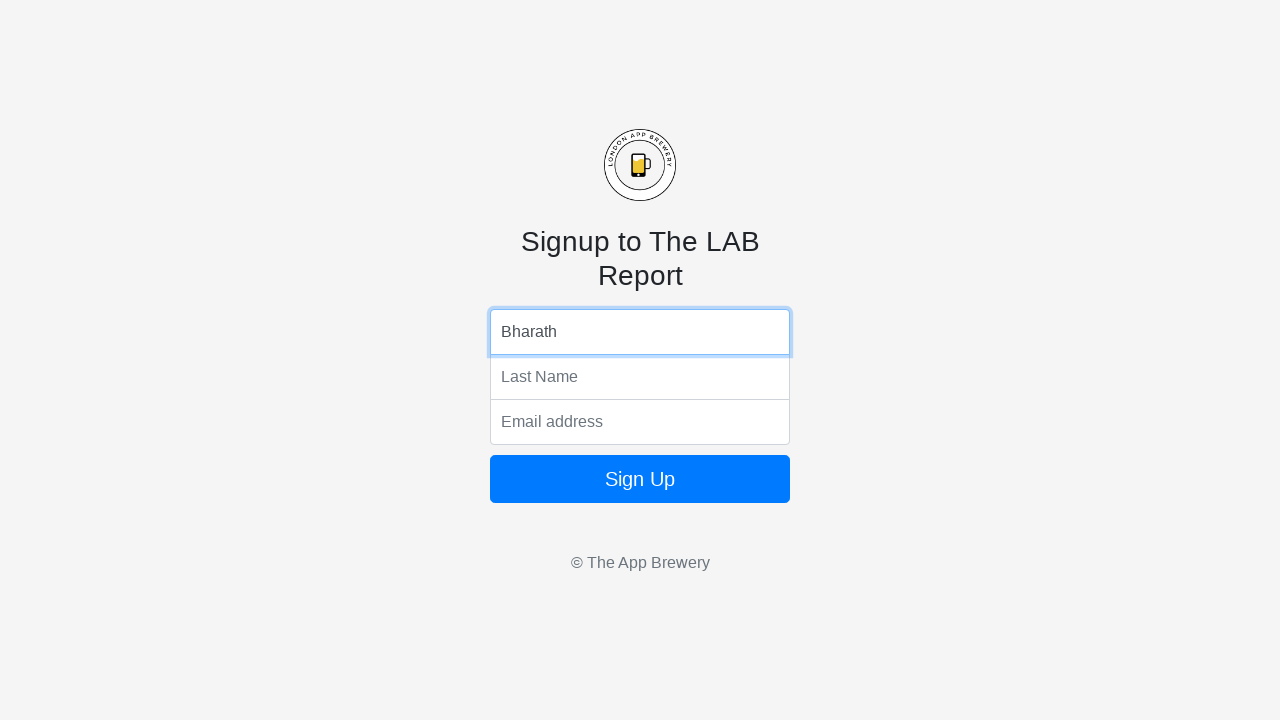

Filled last name field with 'Kumar' on input[name='lName']
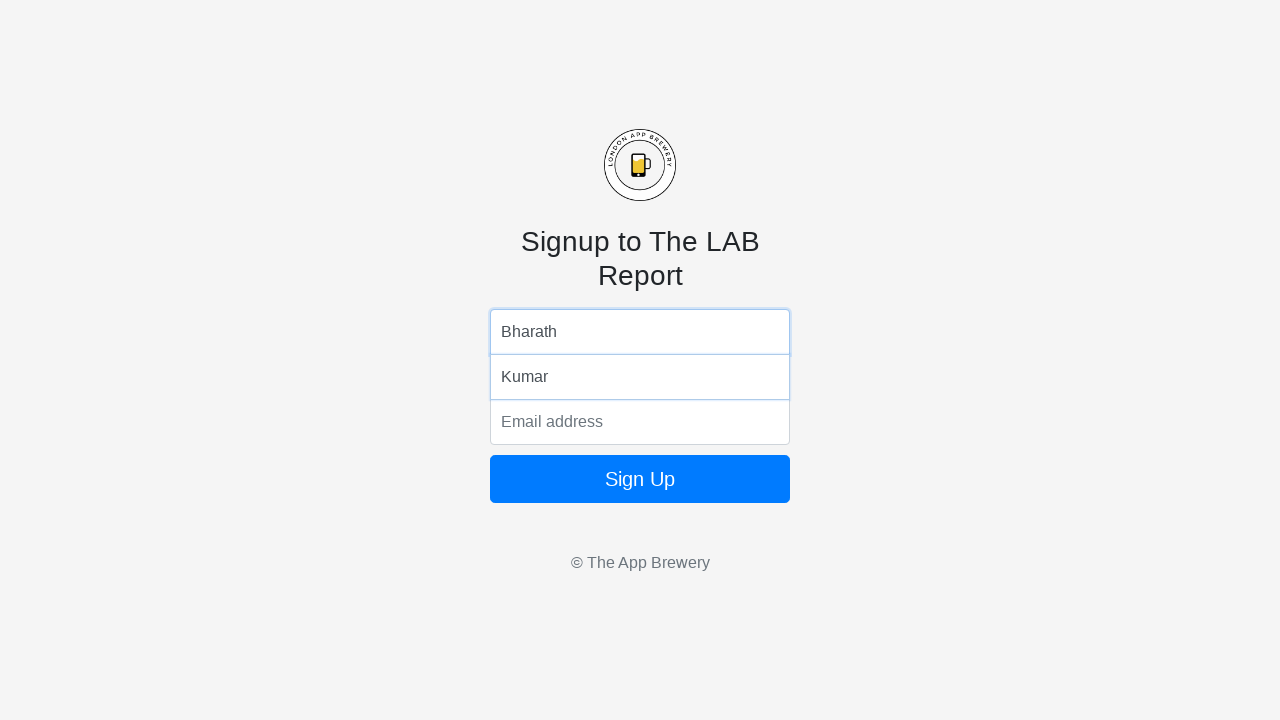

Filled email field with 'bharath.kumar@example.com' on input[name='email']
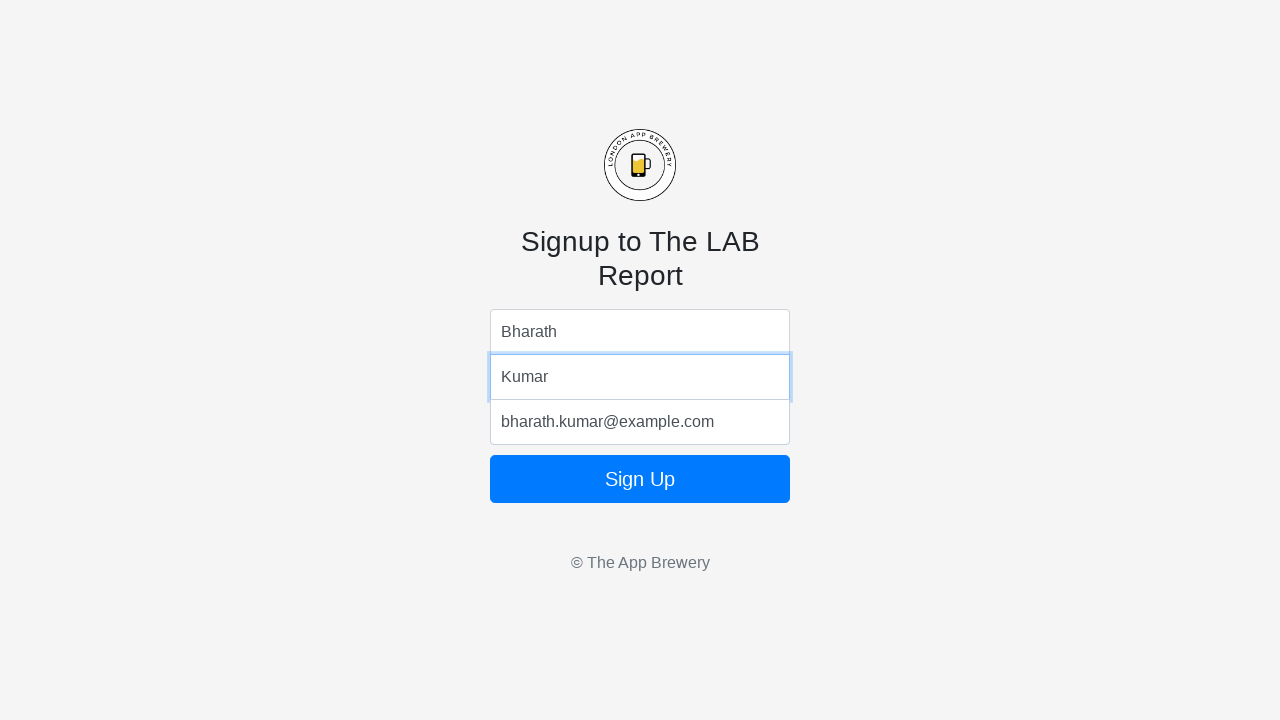

Clicked submit button to submit signup form at (640, 479) on button
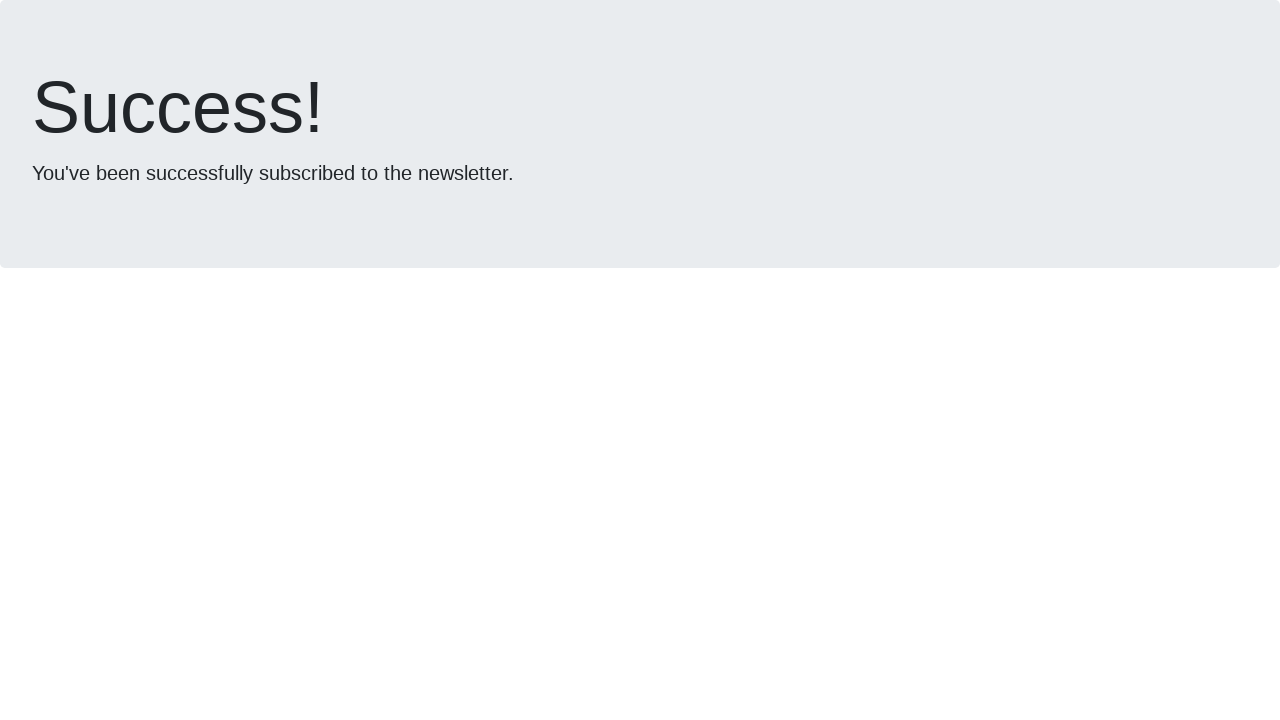

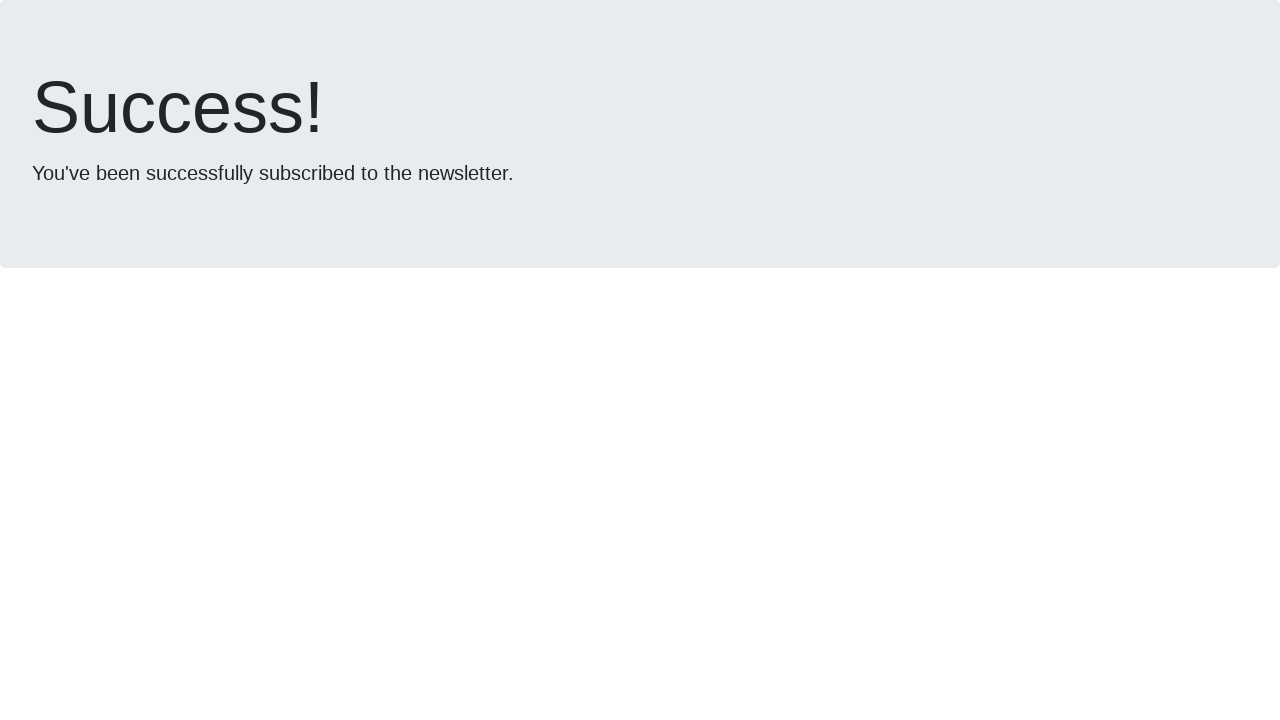